Tests Bootstrap dropdown functionality by clicking the dropdown button and selecting "About Us" option from the menu

Starting URL: https://seleniumpractise.blogspot.com/2016/08/bootstrap-dropdown-example-for-selenium.html

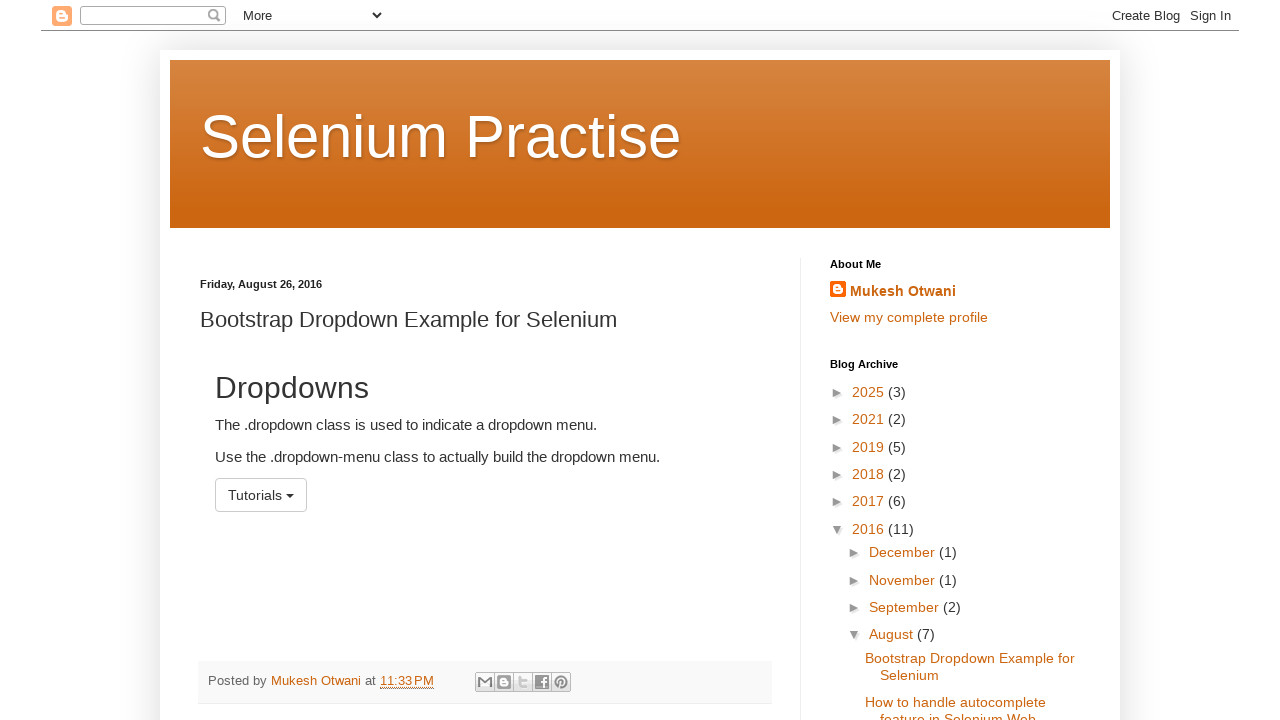

Clicked dropdown button to open menu at (261, 495) on button#menu1
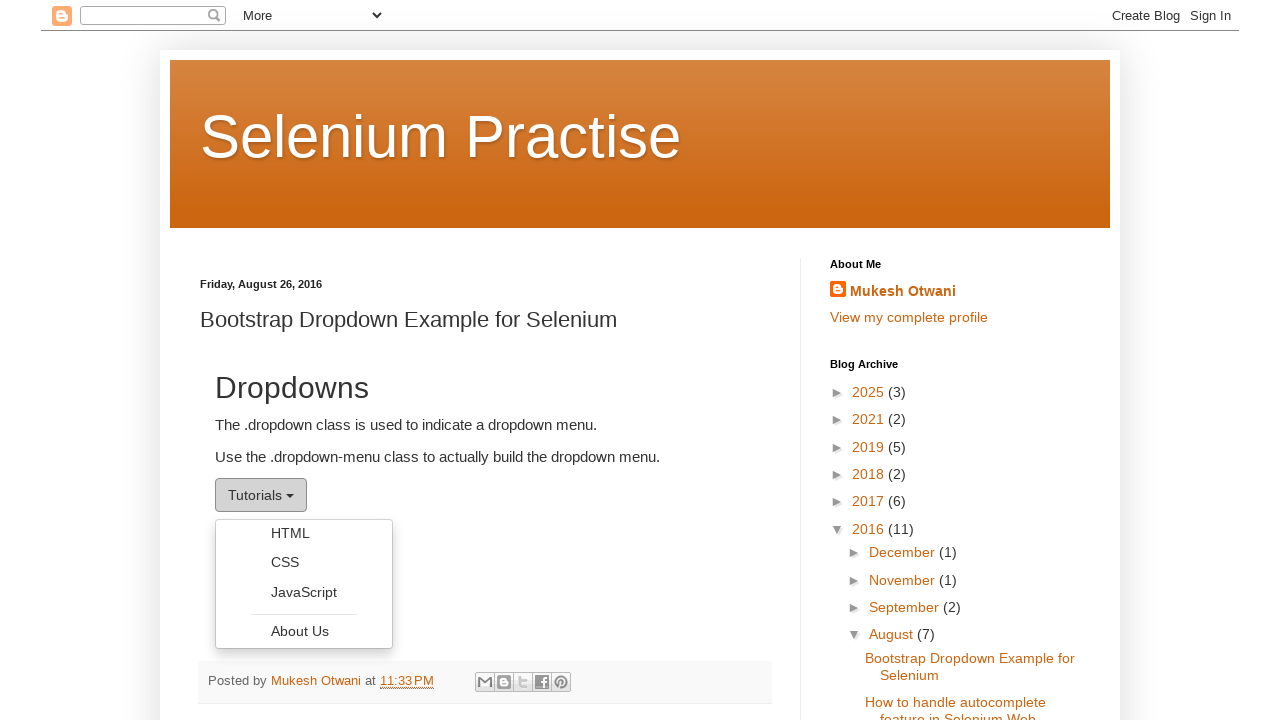

Dropdown menu became visible
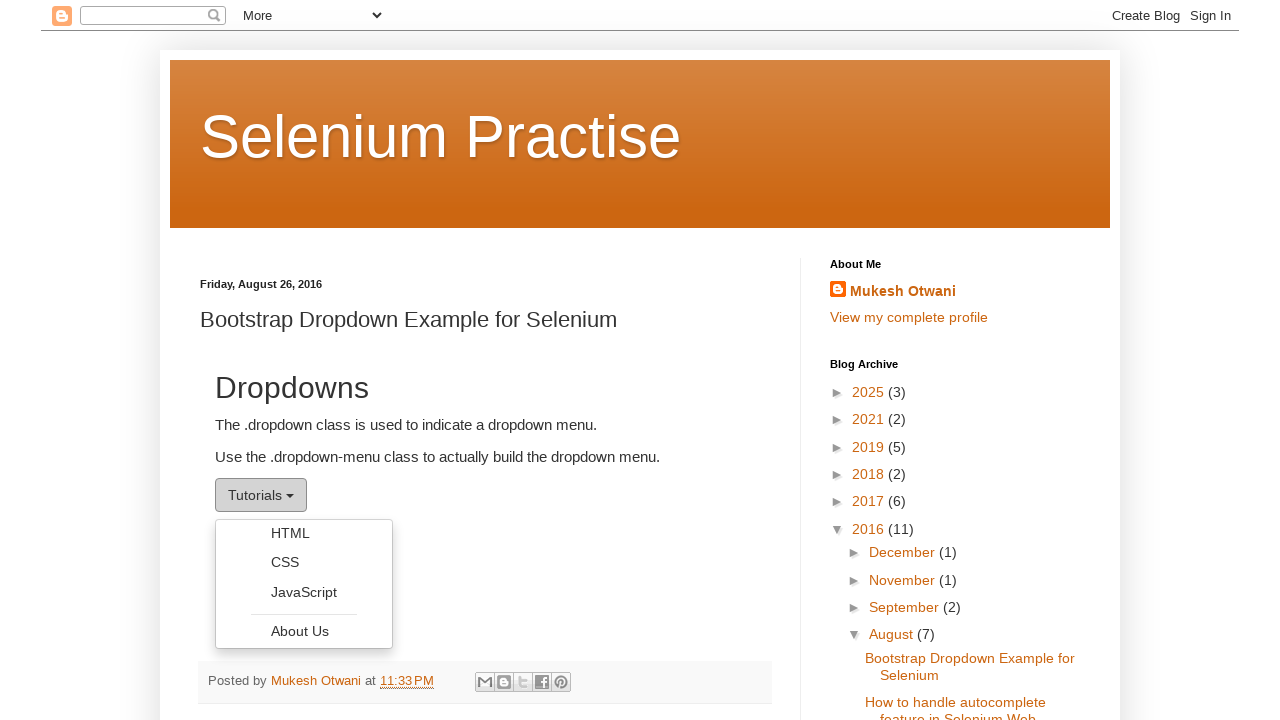

Located all dropdown menu items
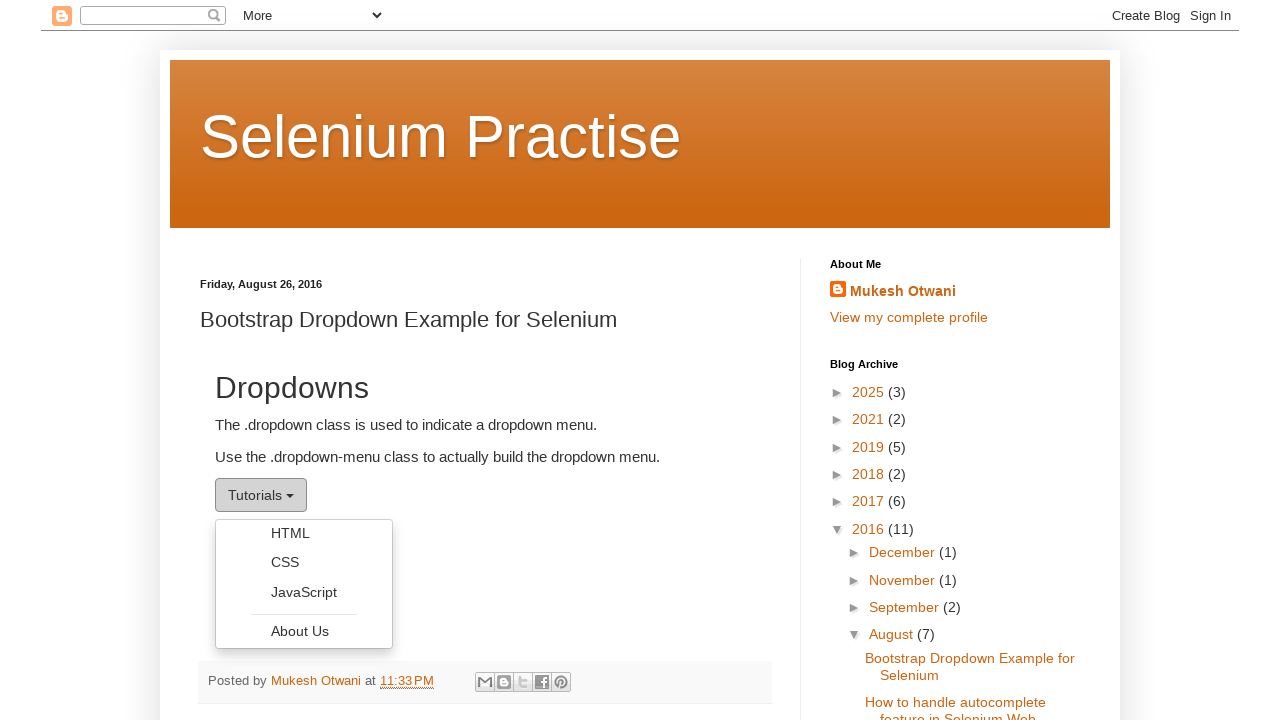

Clicked 'About Us' option from dropdown menu at (304, 631) on ul.dropdown-menu > li > a >> nth=3
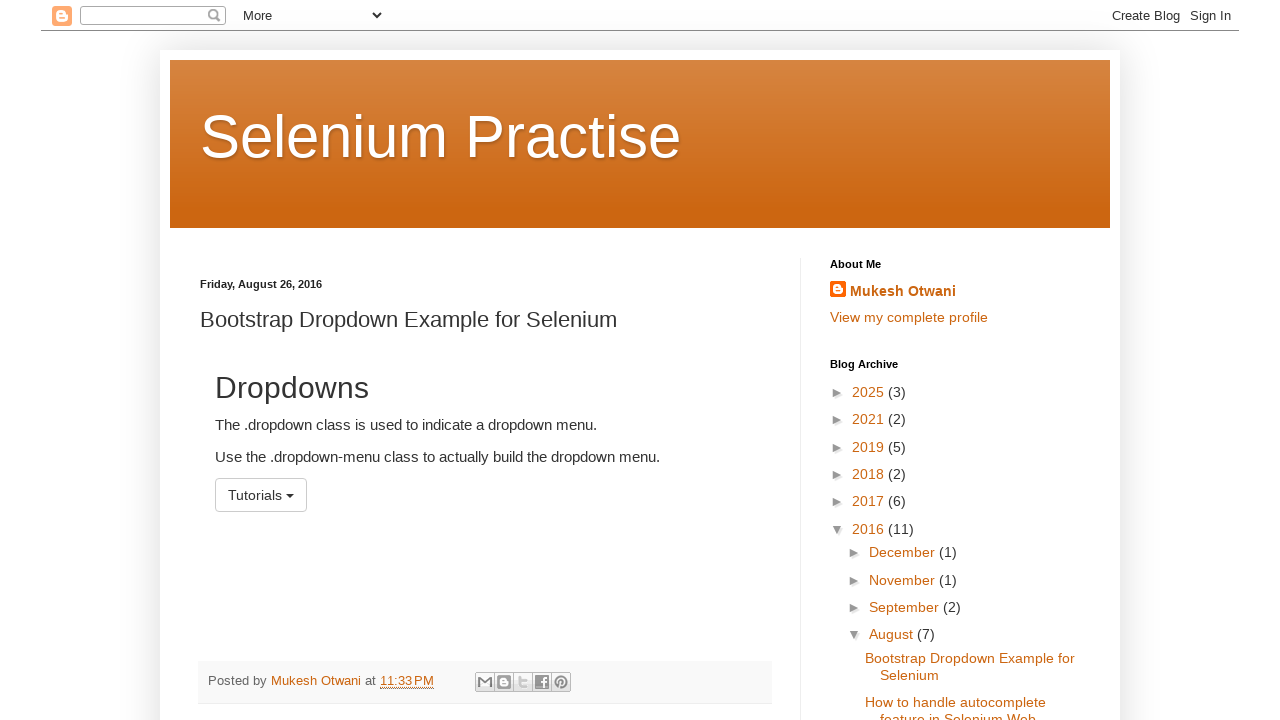

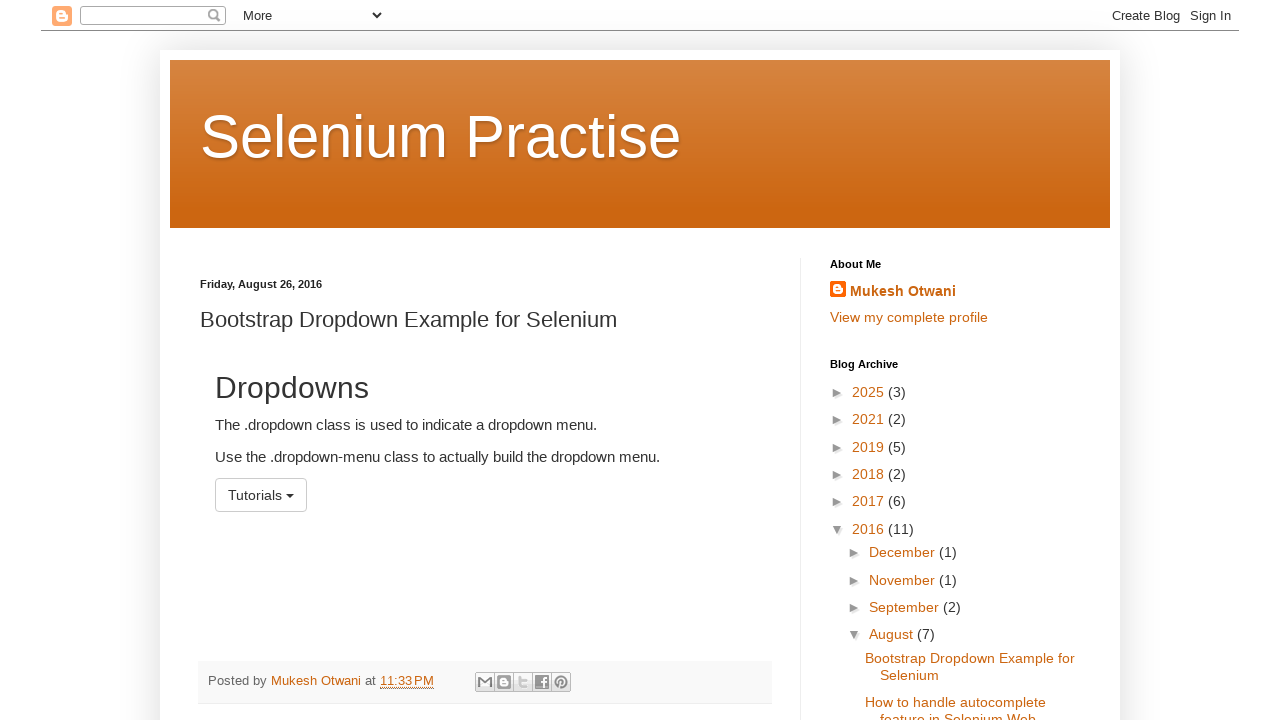